Tests drag and drop functionality on a range slider input element by dragging it by a specified offset

Starting URL: https://www.selenium.dev/selenium/web/web-form.html

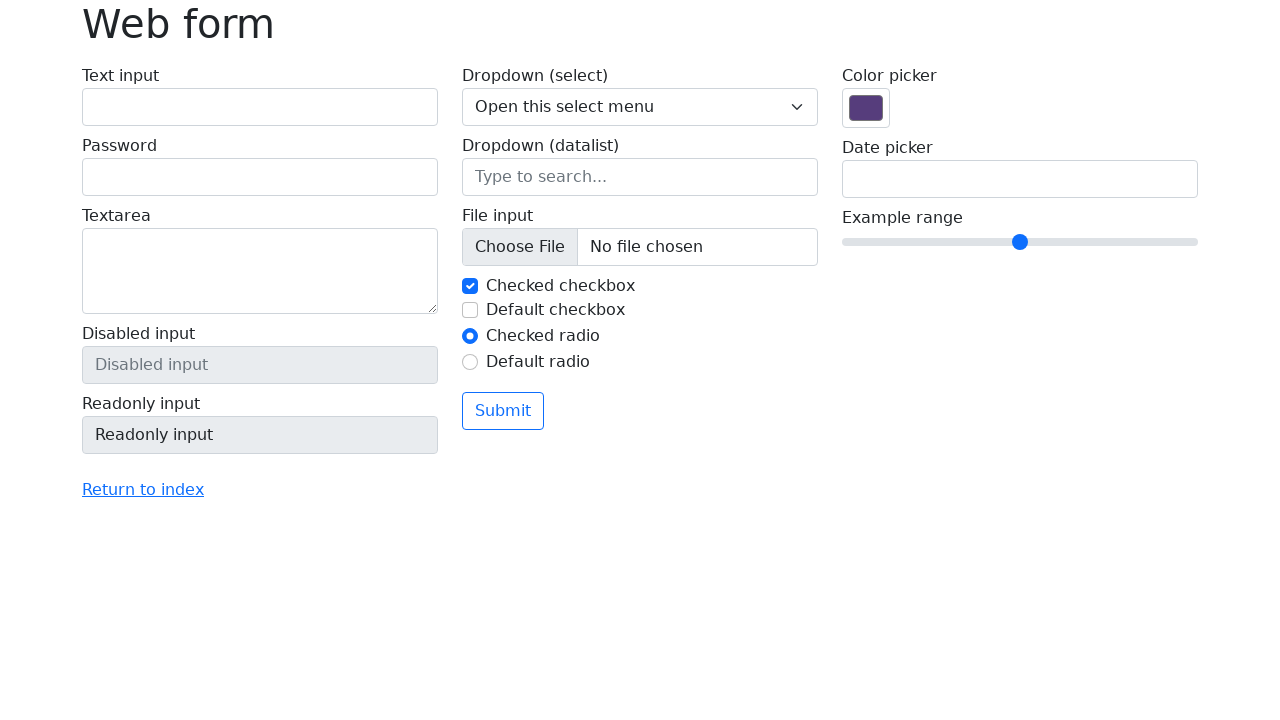

Located range slider input element
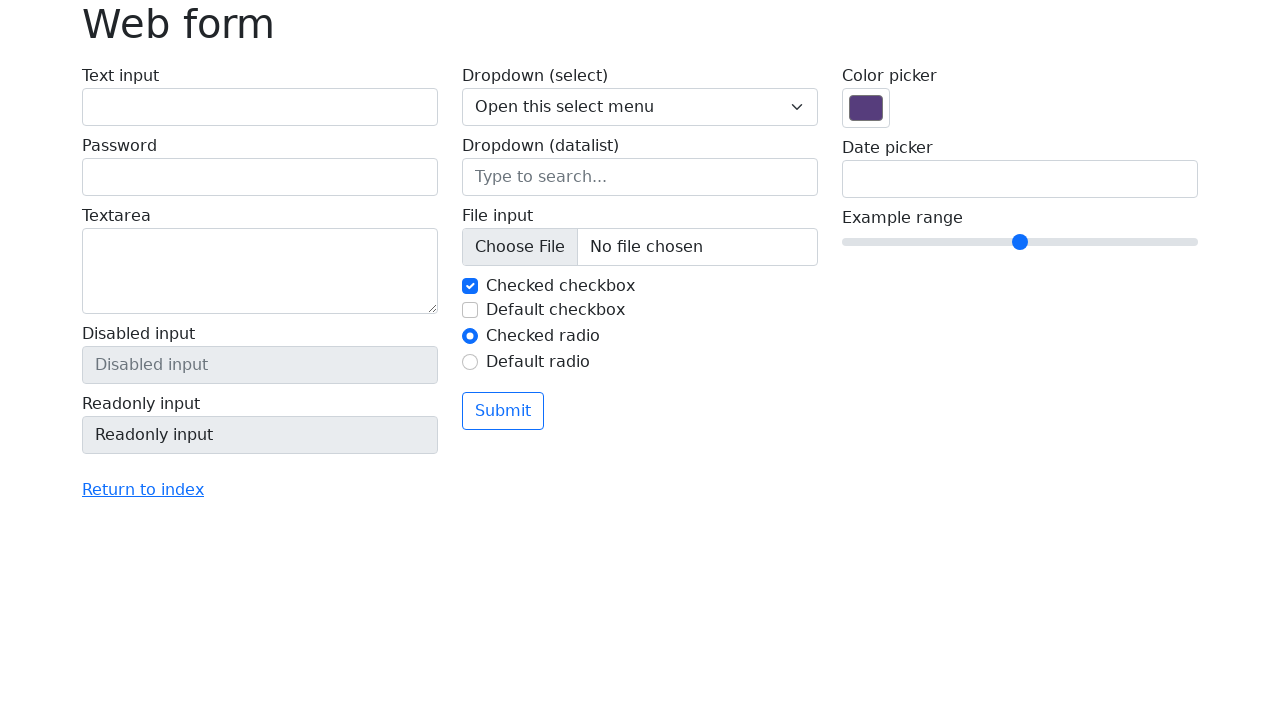

Retrieved bounding box of range slider element
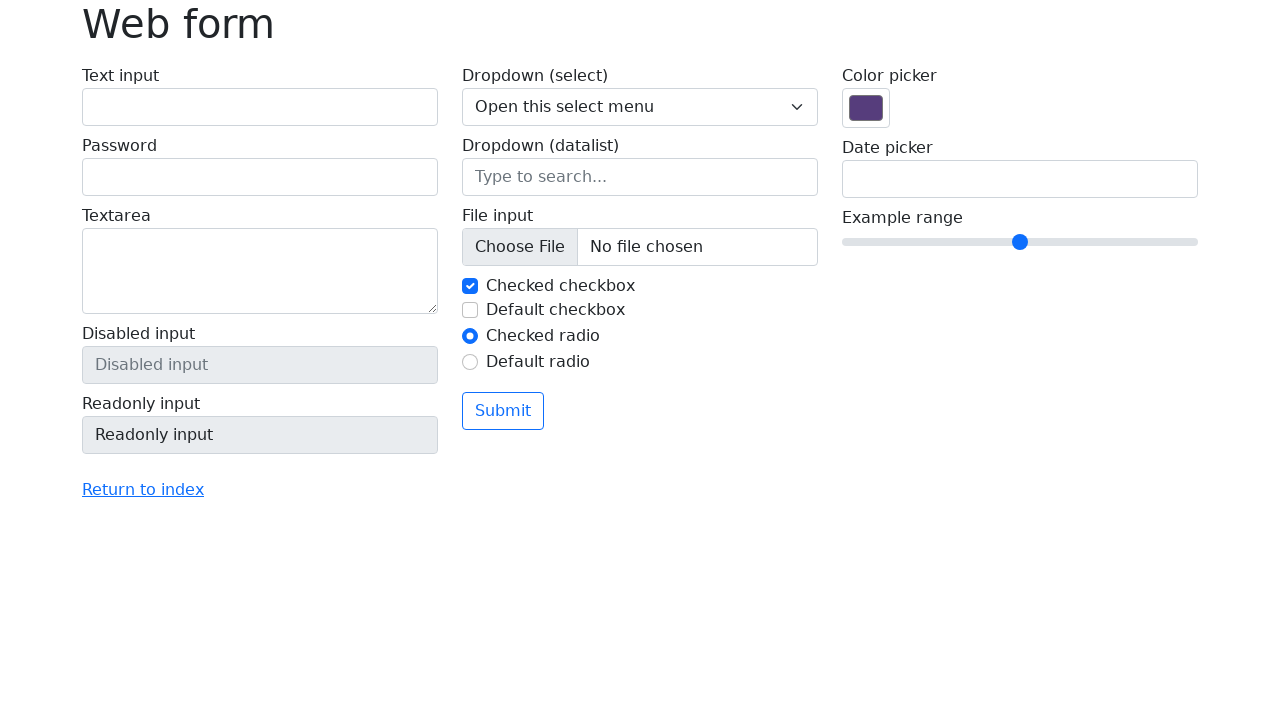

Moved mouse to center of range slider at (1020, 242)
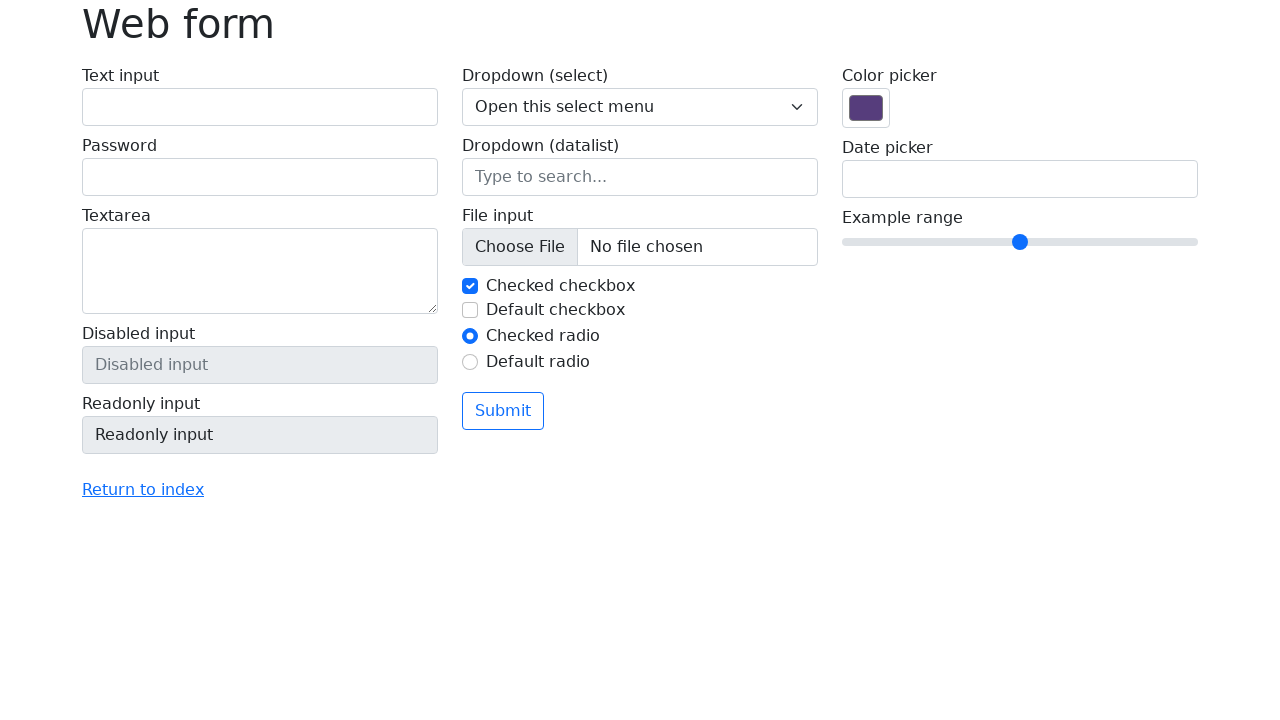

Pressed mouse button down on range slider at (1020, 242)
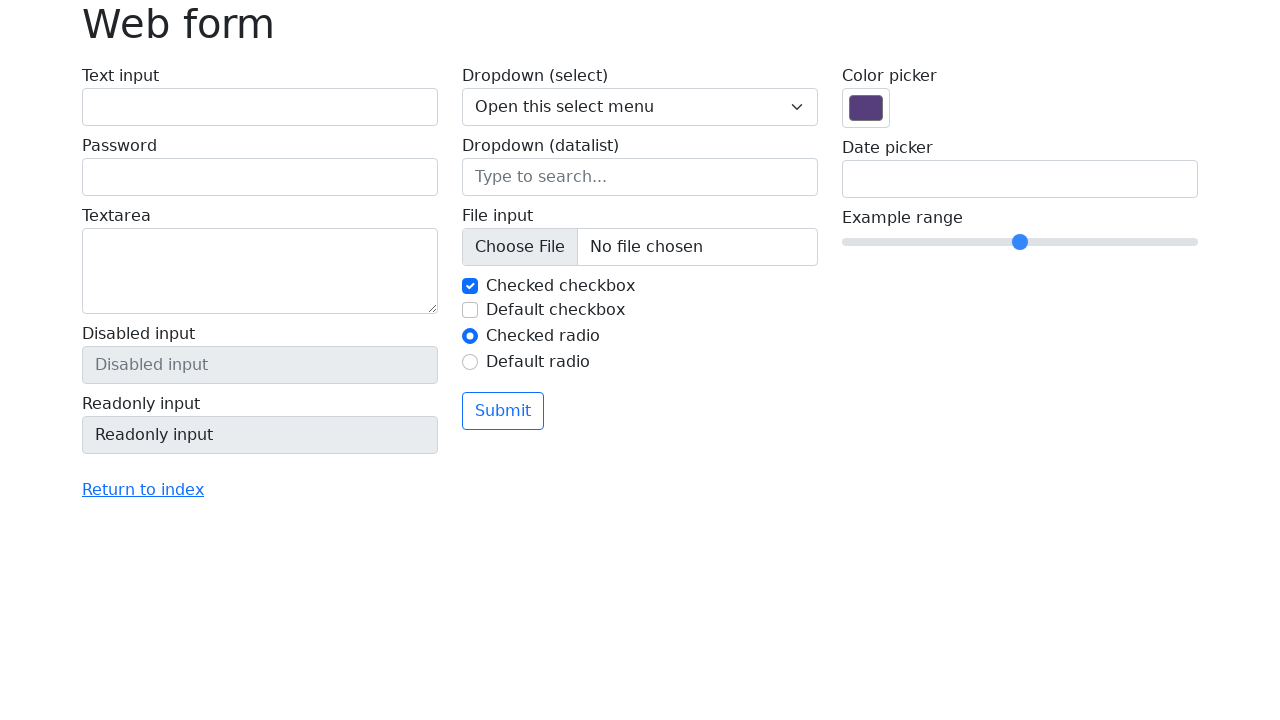

Dragged range slider by offset (20, 100) pixels at (1040, 342)
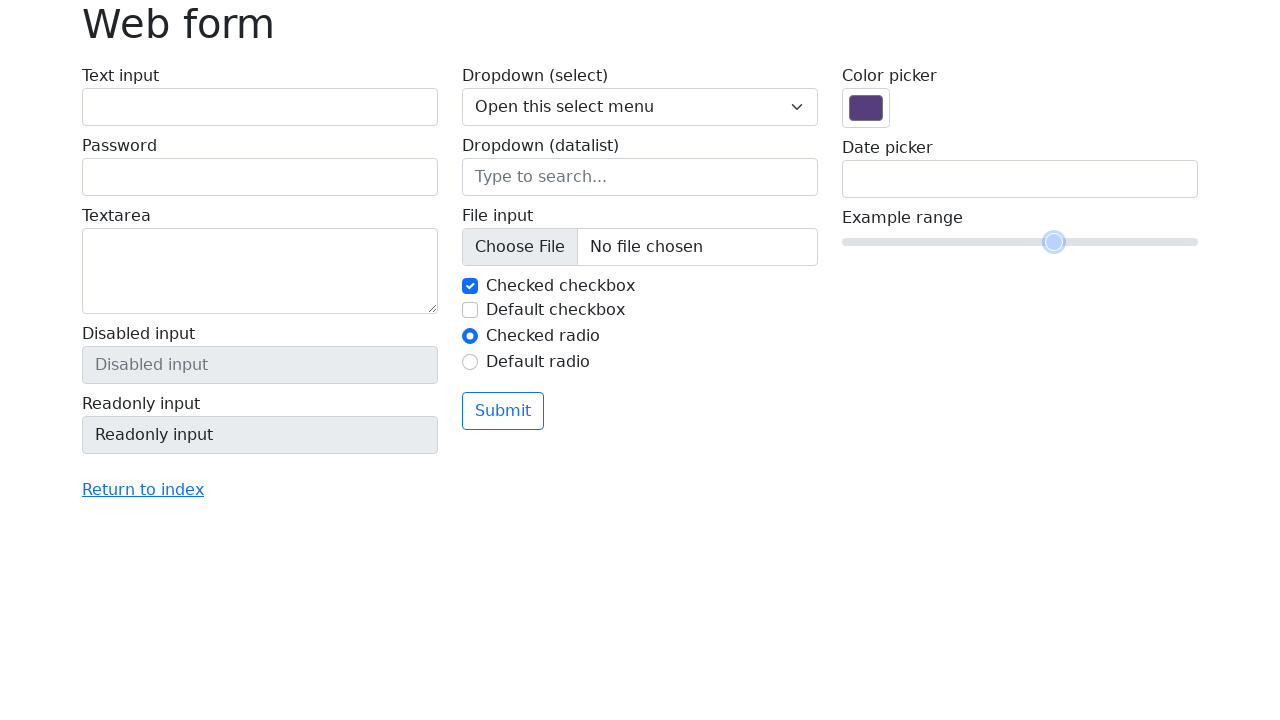

Released mouse button to complete drag and drop at (1040, 342)
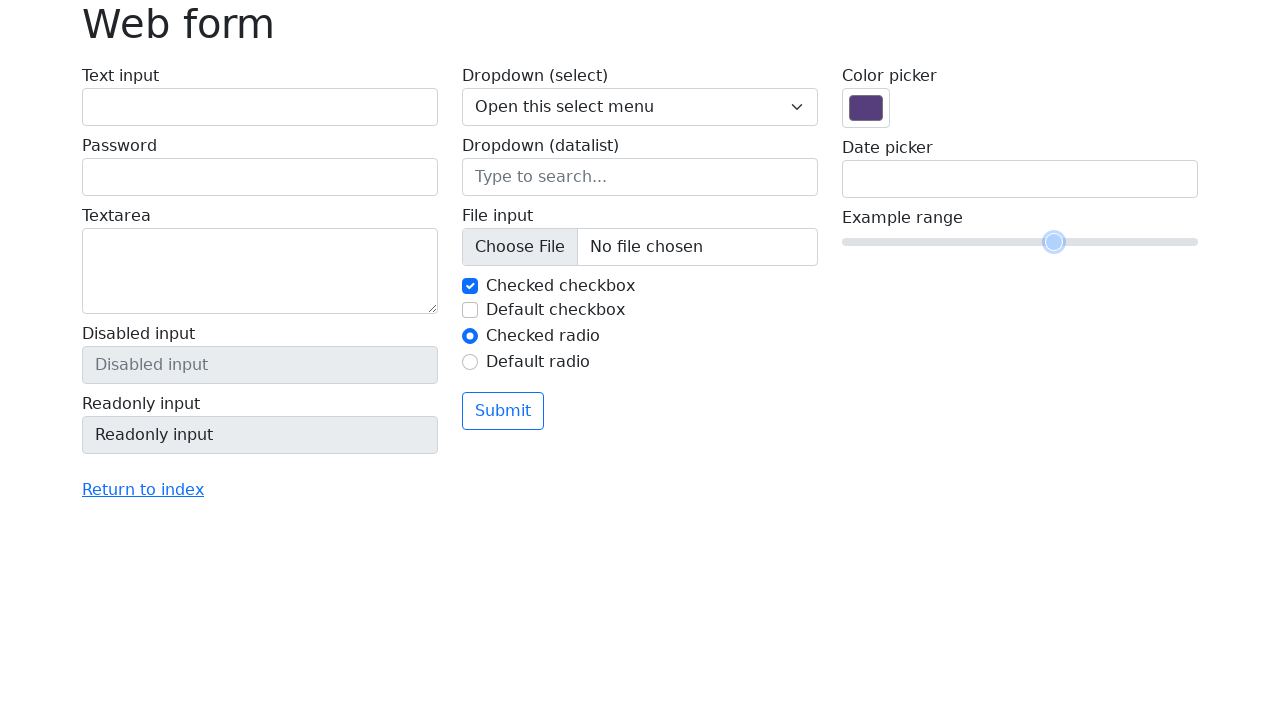

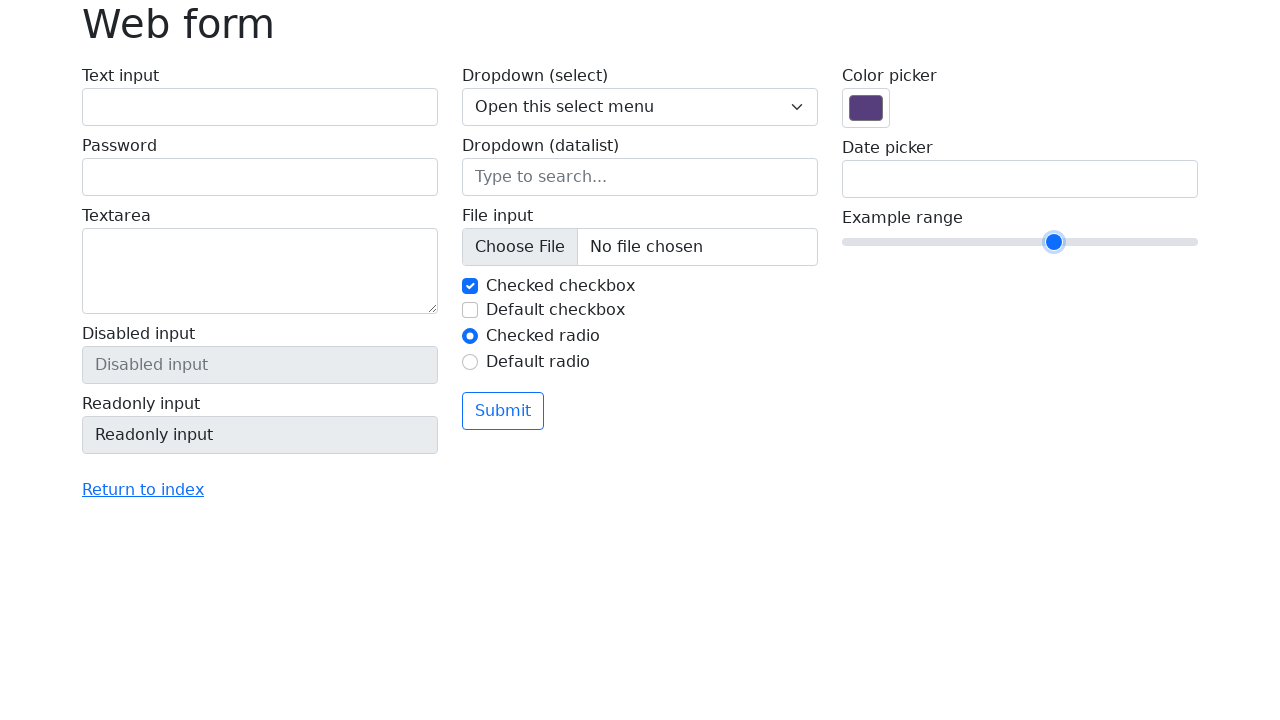